Navigates to Outlook and verifies the page title contains "Outlook"

Starting URL: https://www.outlook.in/

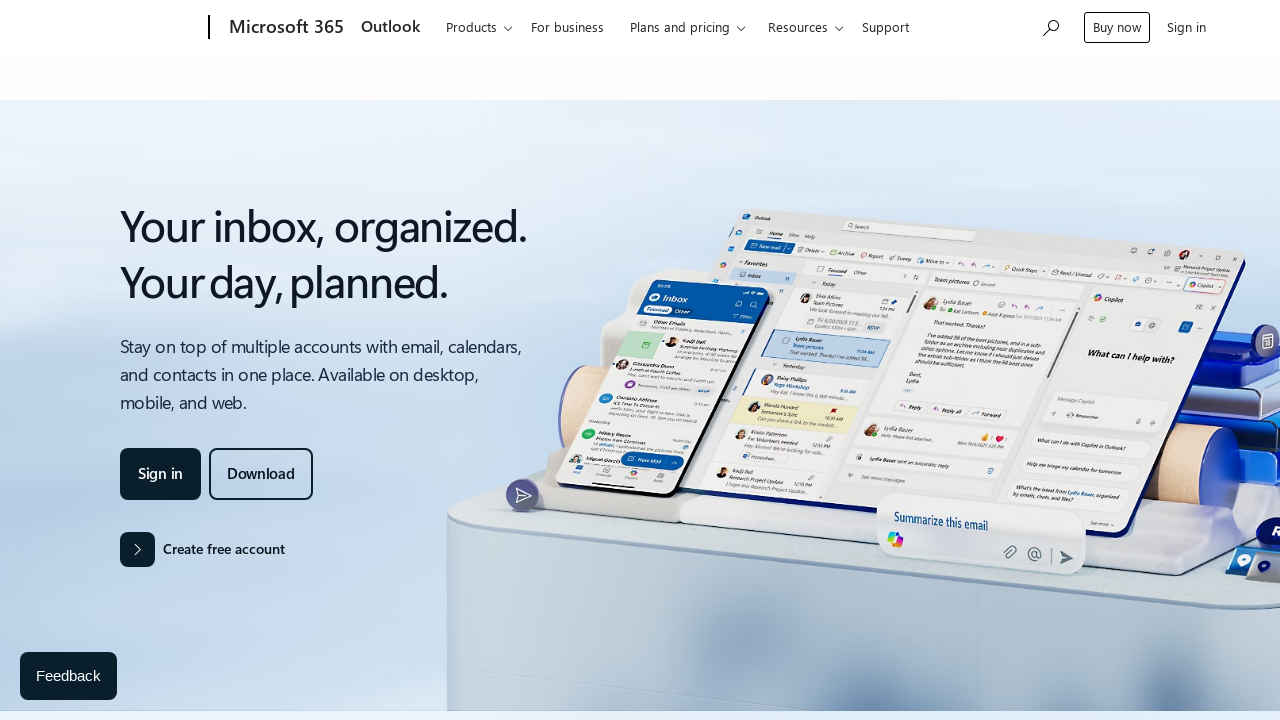

Navigated to Outlook homepage at https://www.outlook.in/
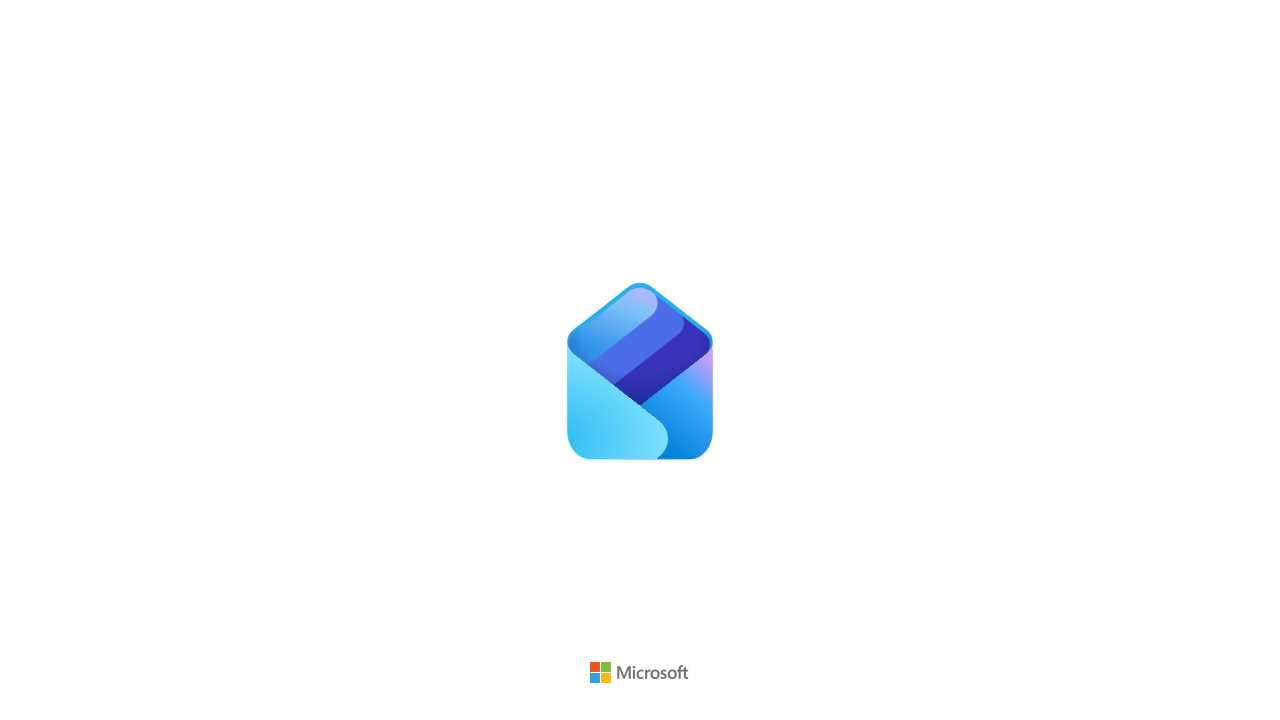

Page fully loaded
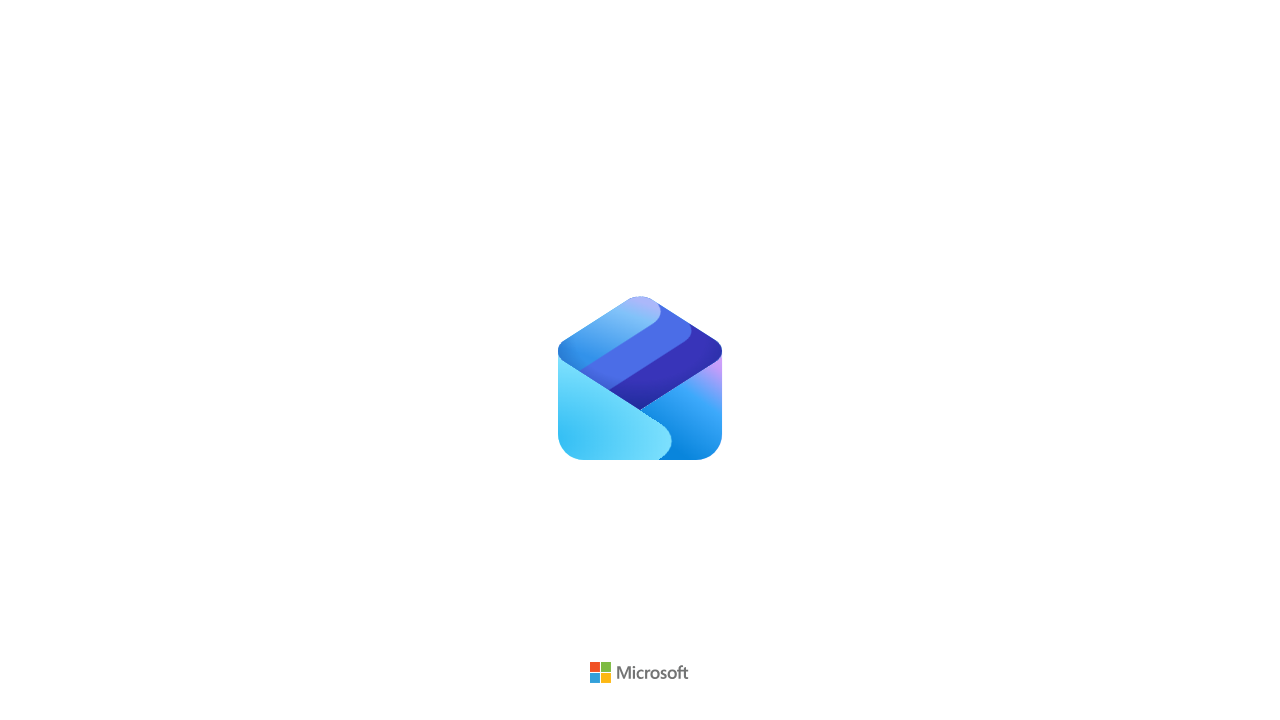

Retrieved page title: 'Outlook'
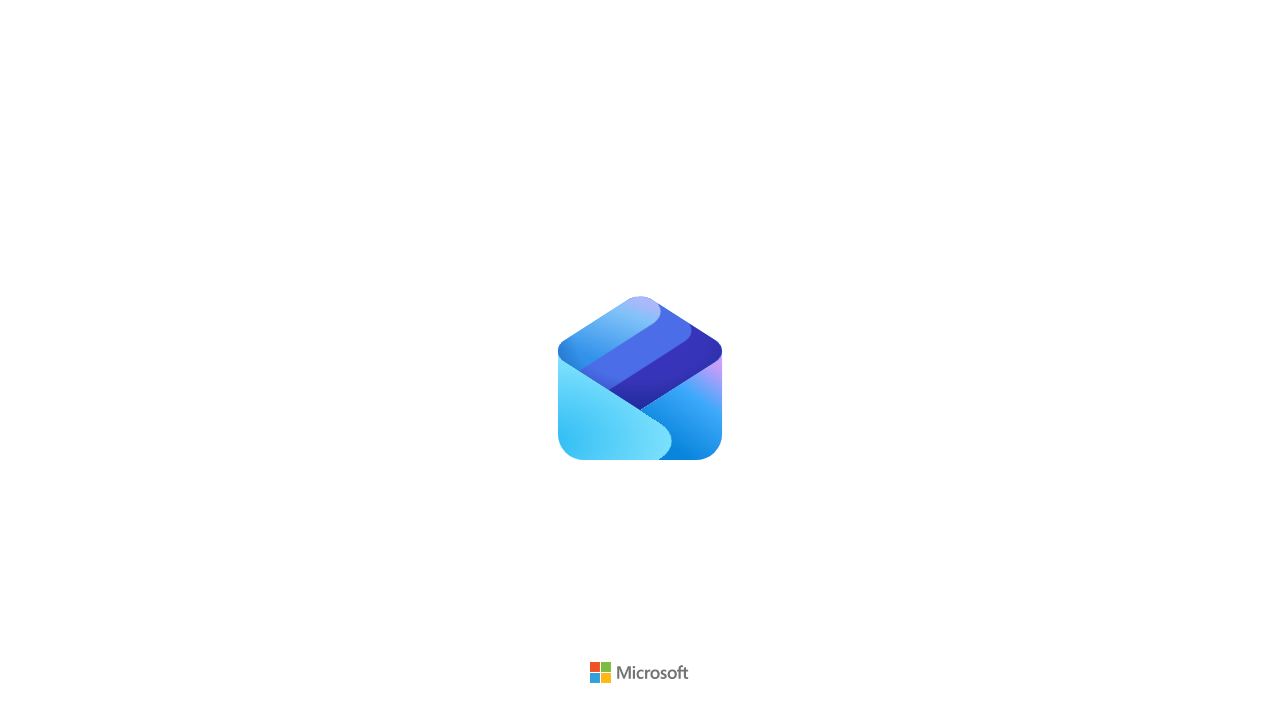

Verified page title contains 'Outlook'
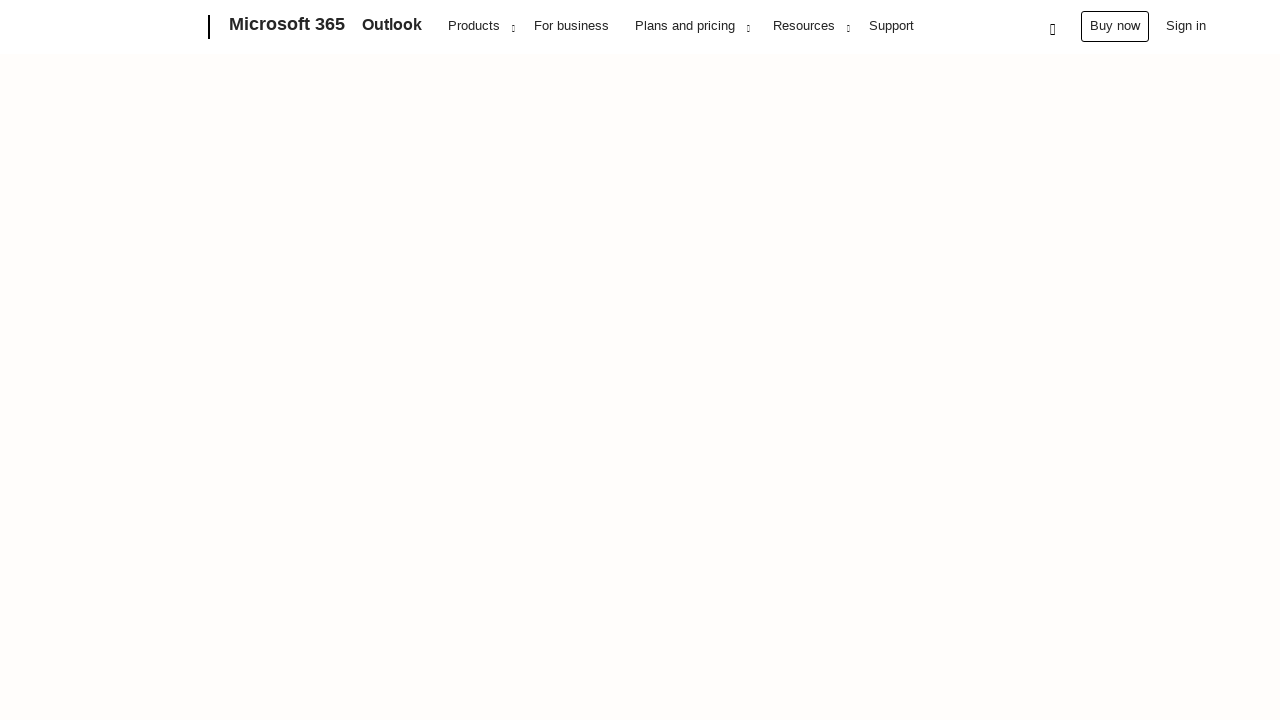

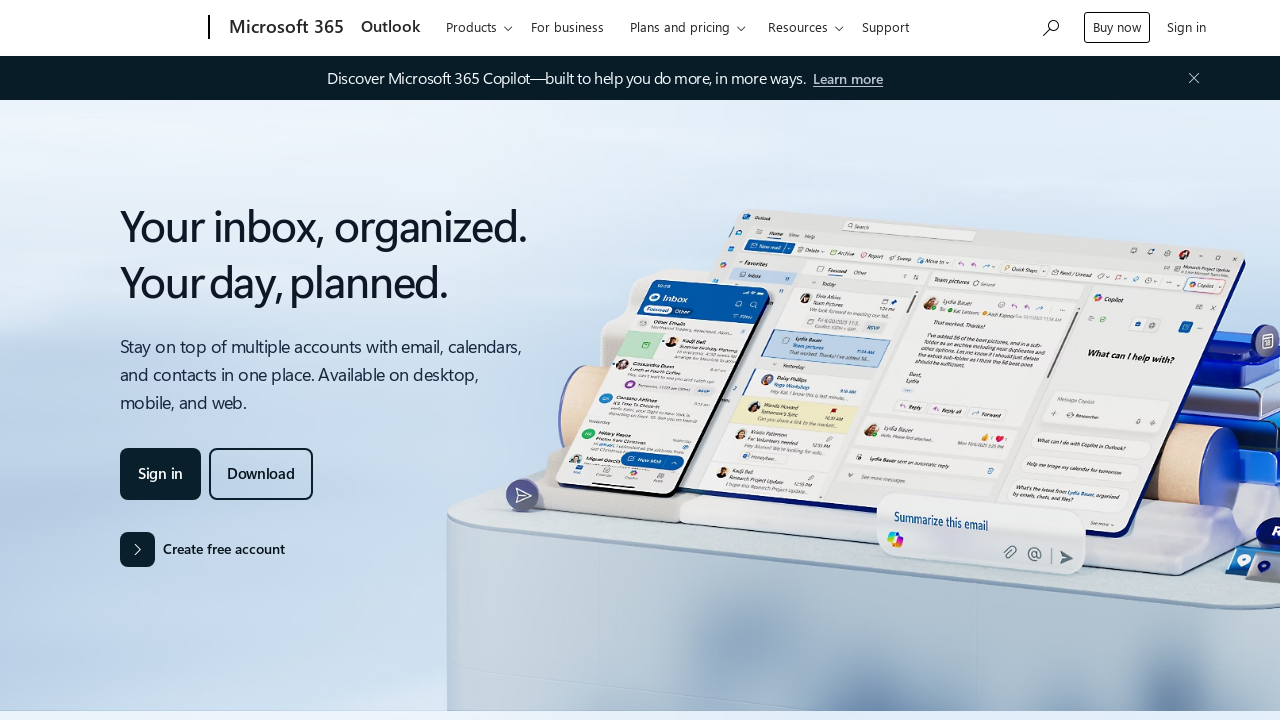